Tests dropdown selection by selecting different options from a dropdown menu

Starting URL: https://the-internet.herokuapp.com/dropdown

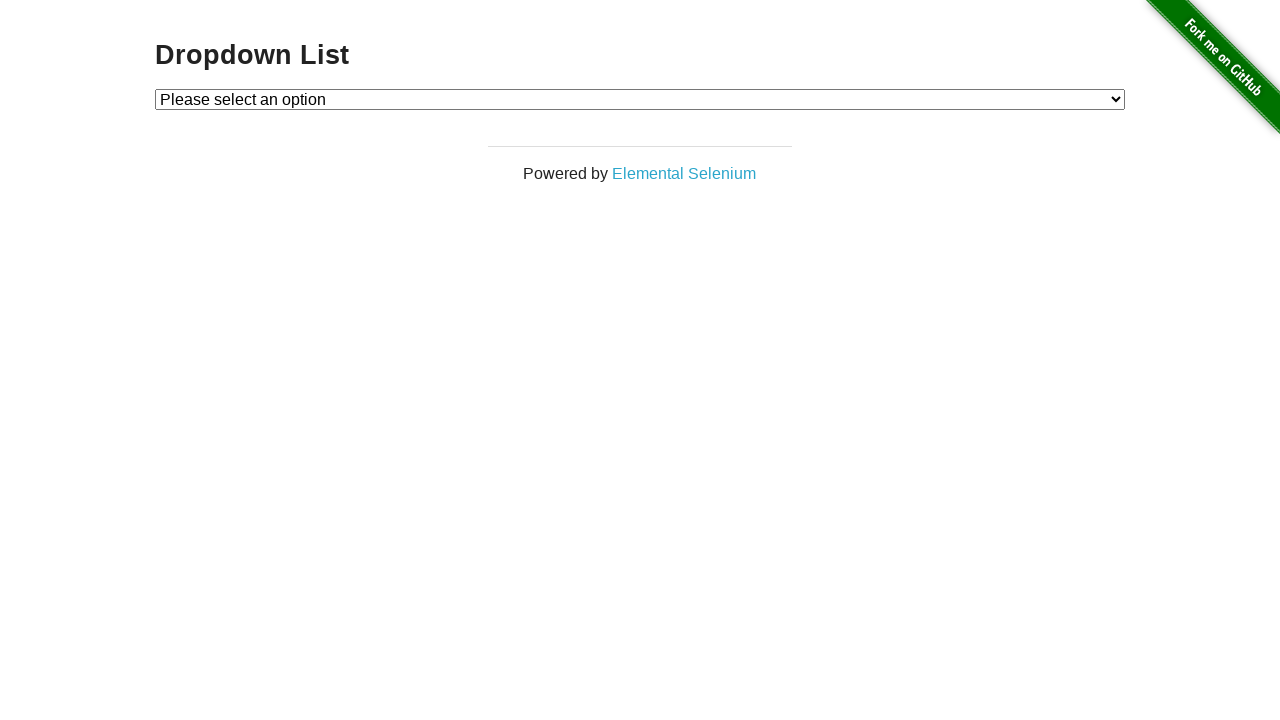

Selected 'Option 1' from dropdown menu on #dropdown
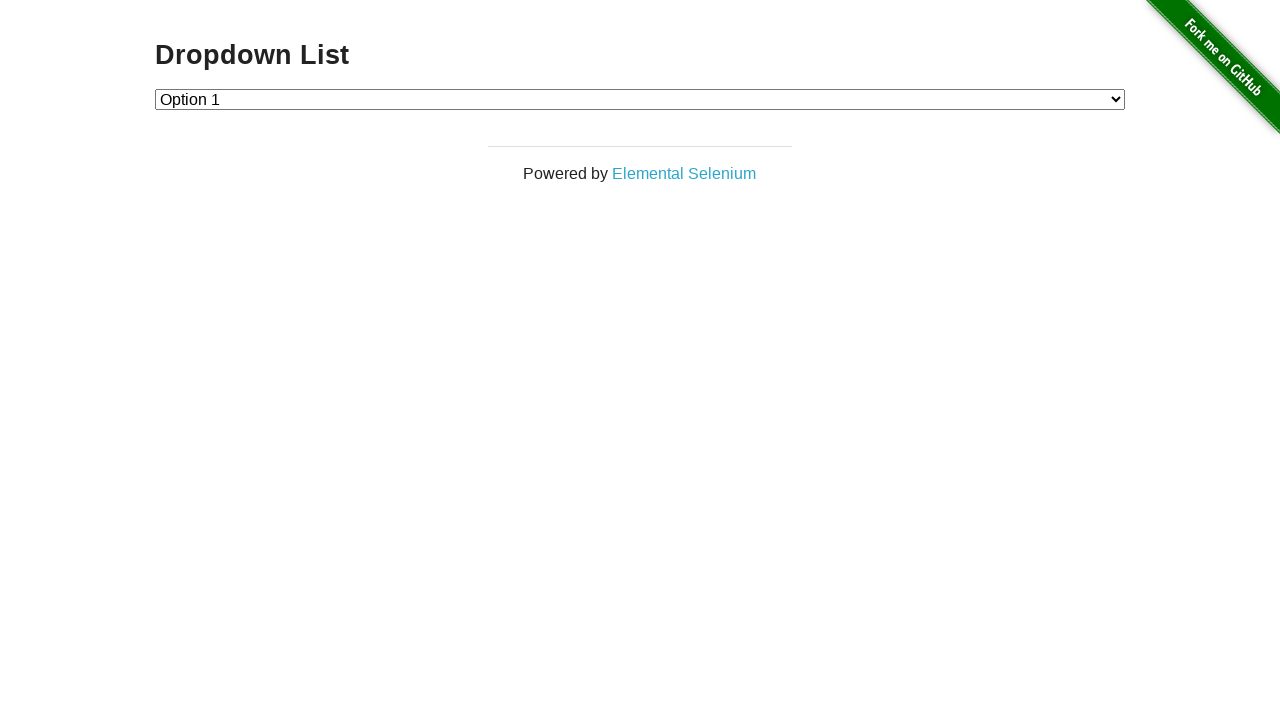

Selected 'Option 2' from dropdown menu on #dropdown
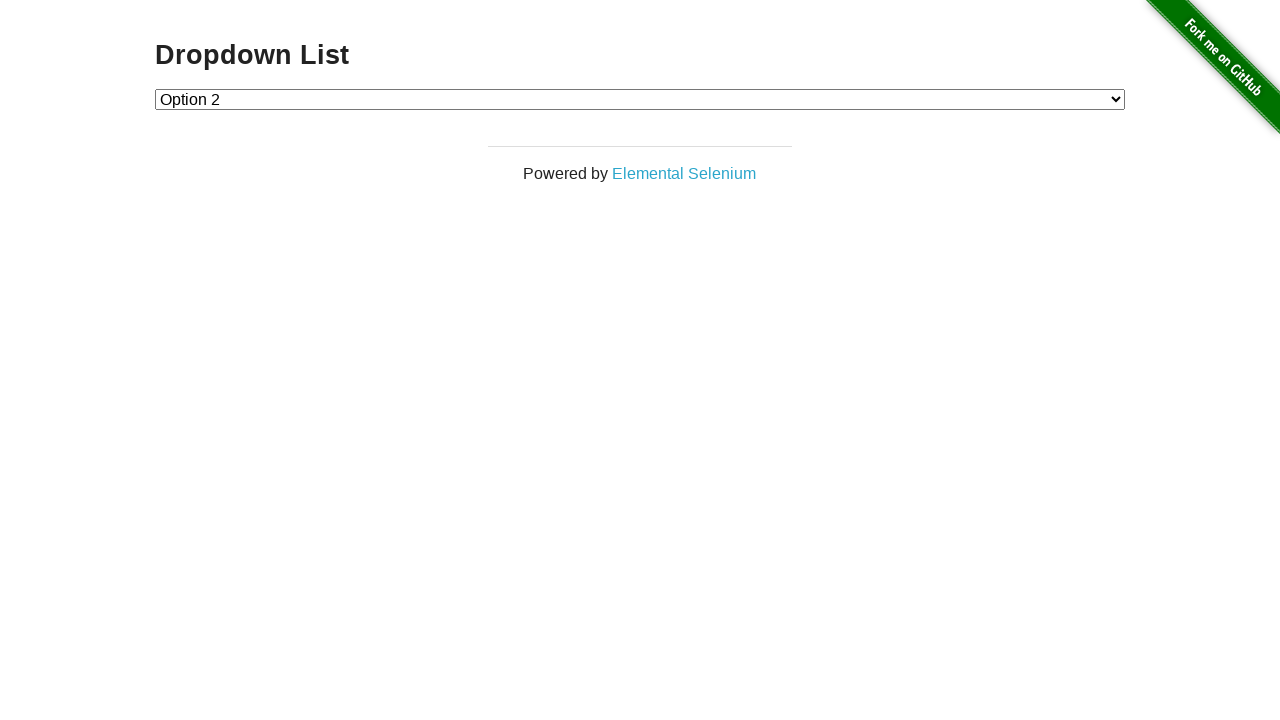

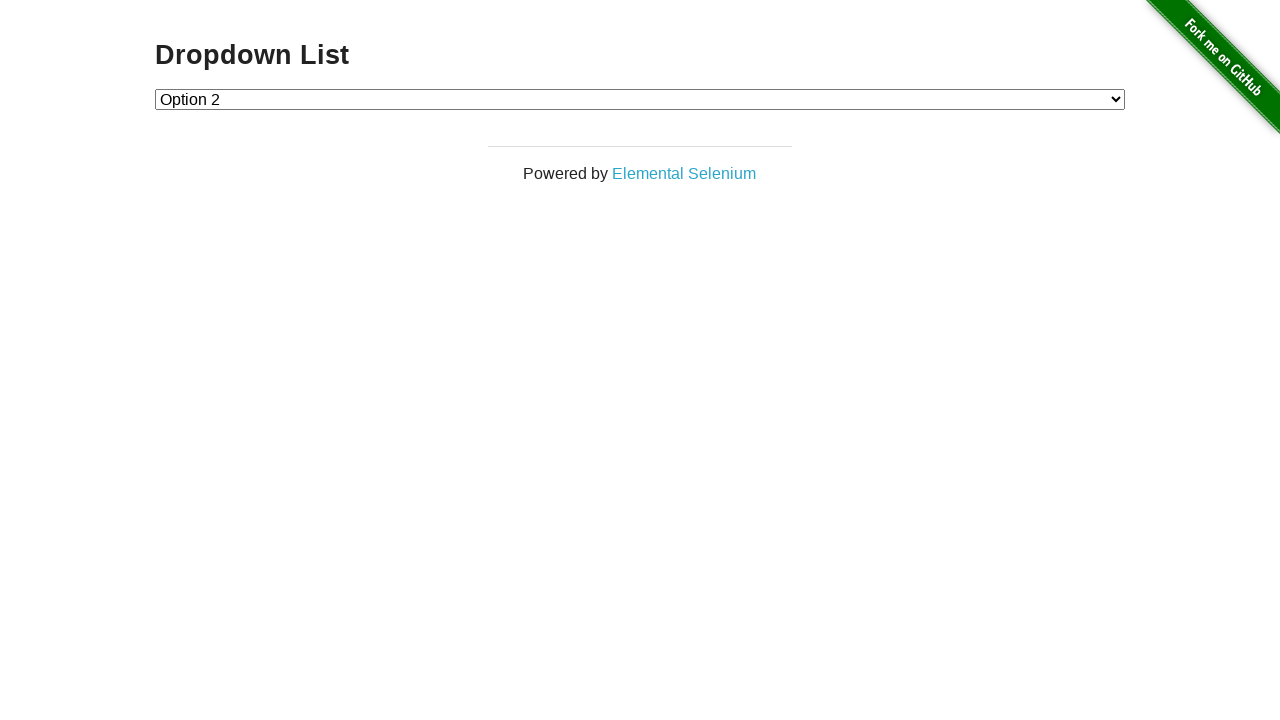